Waits for a button to become clickable, clicks it, and verifies success message

Starting URL: http://suninjuly.github.io/wait2.html

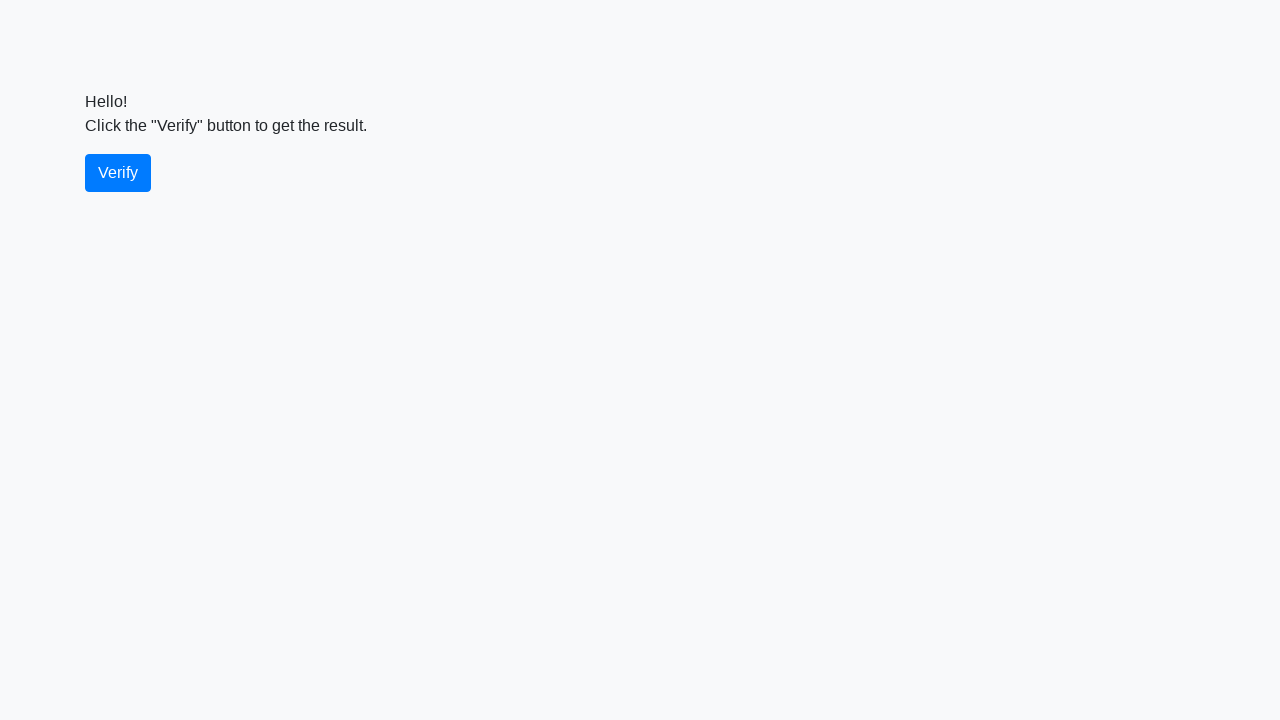

Waited for verify button to become visible
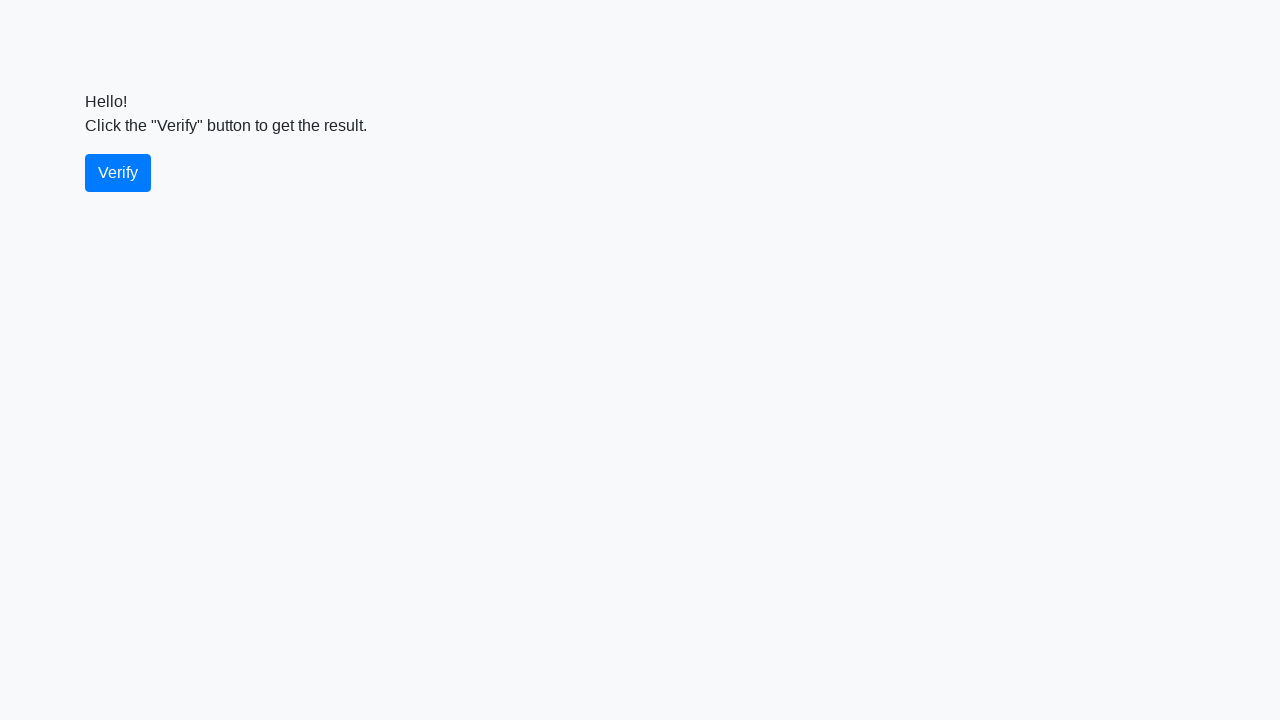

Clicked the verify button at (118, 173) on #verify
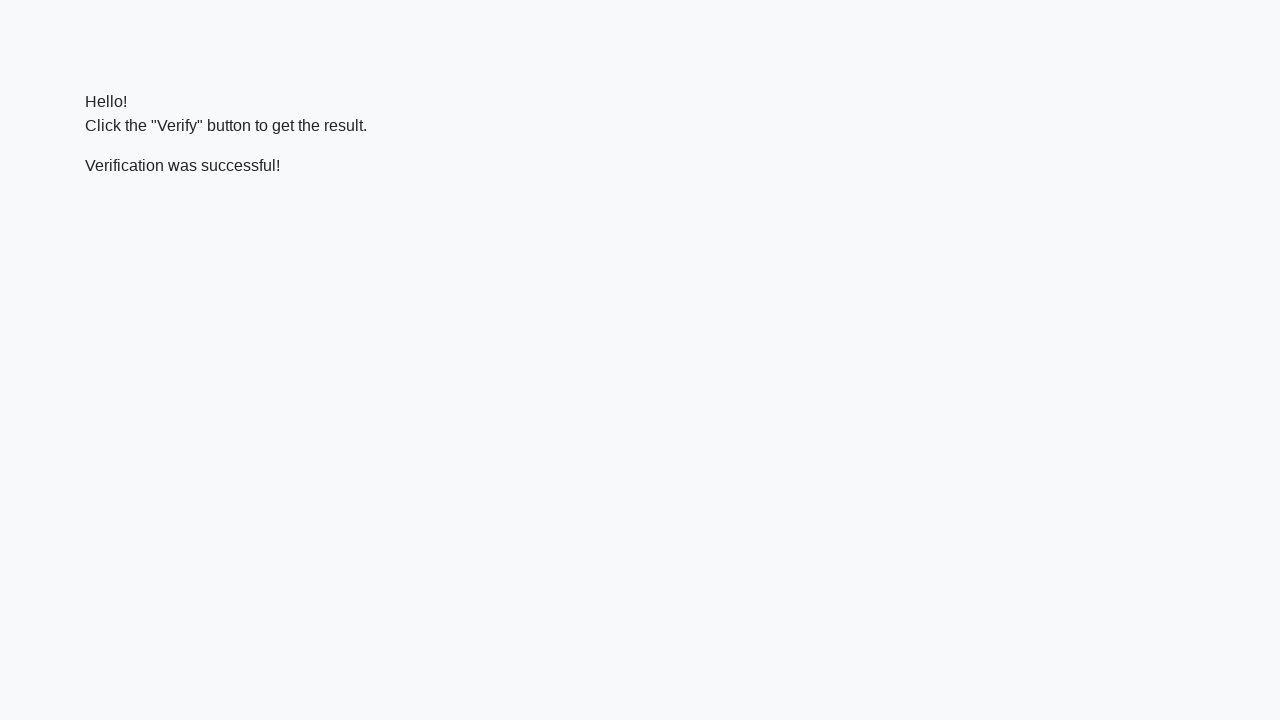

Verified success message appeared
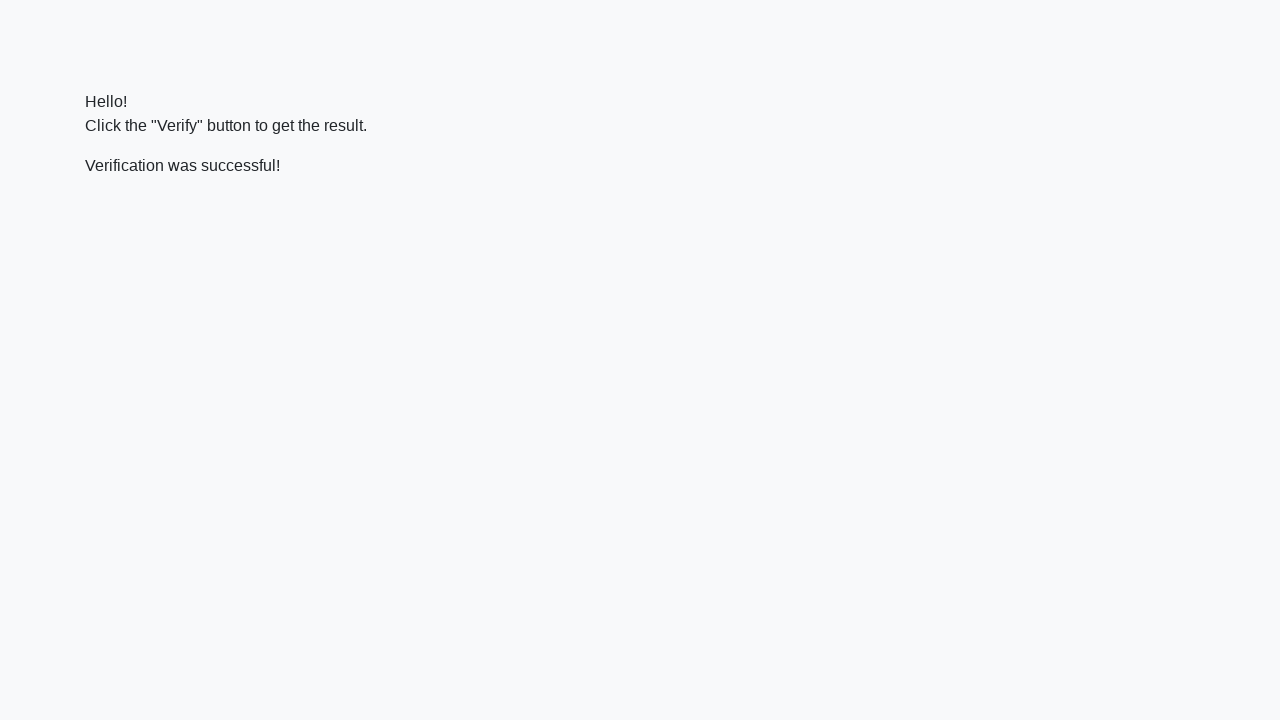

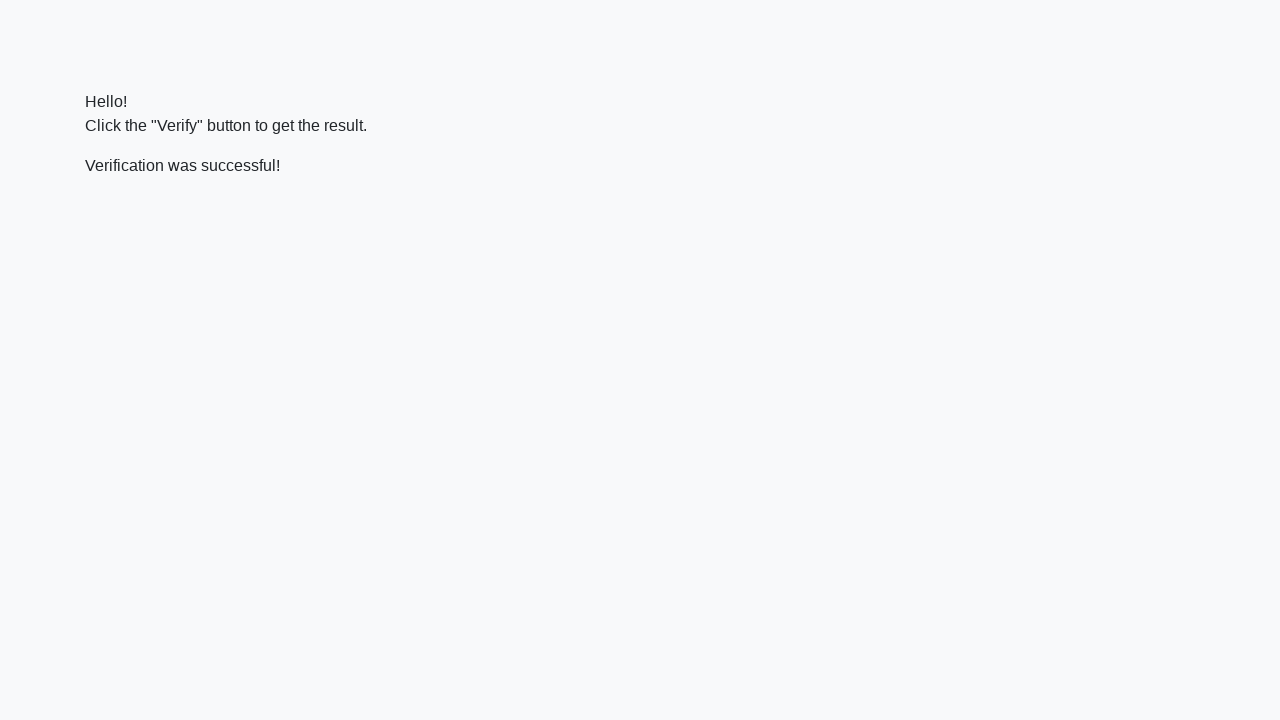